Tests registration form on an alternate page by filling in first name, last name, and email fields, then submitting the form

Starting URL: http://suninjuly.github.io/registration2.html

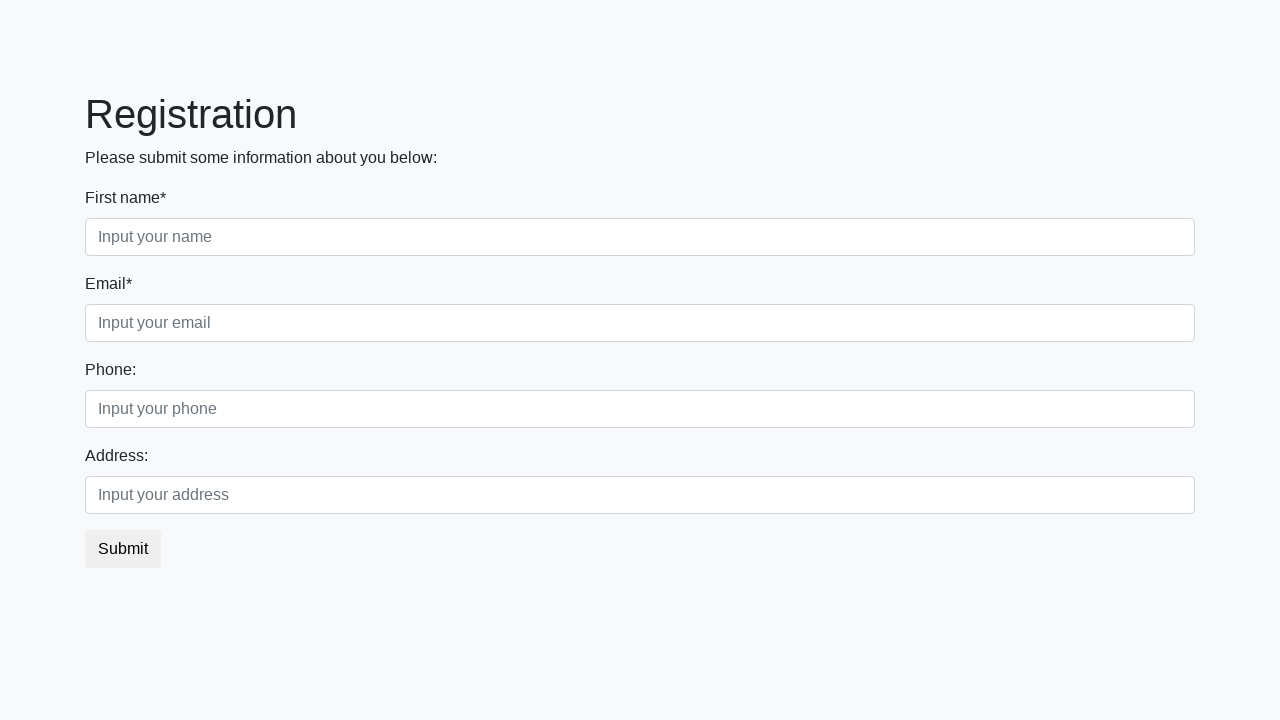

Navigated to registration form page
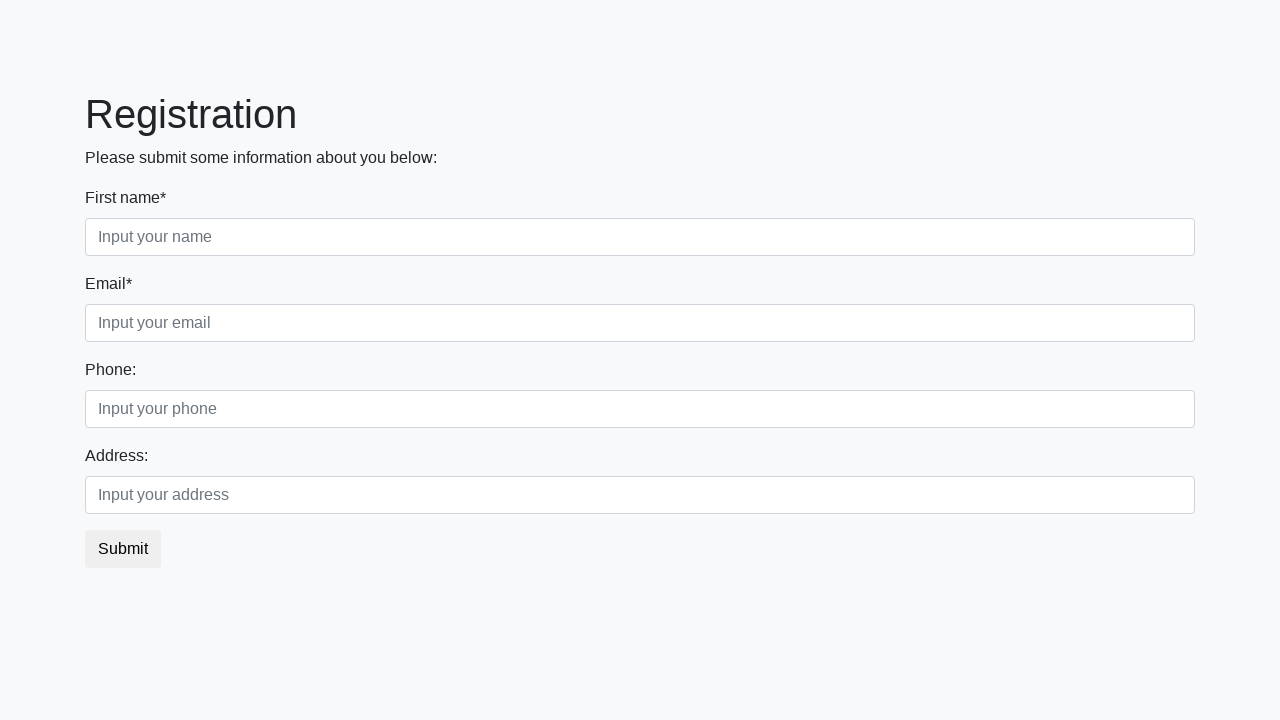

Filled first name field with 'Tanya' on .form-control.first
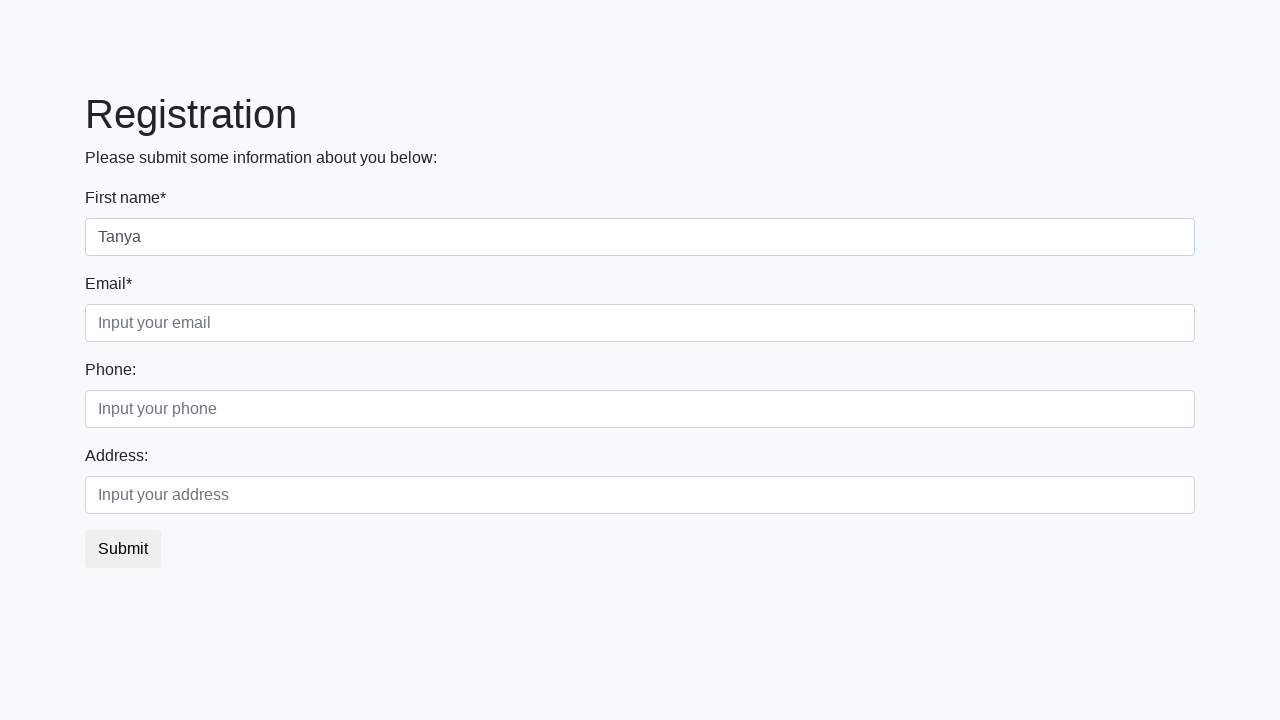

Filled last name field with 'Khen' on .form-control.second
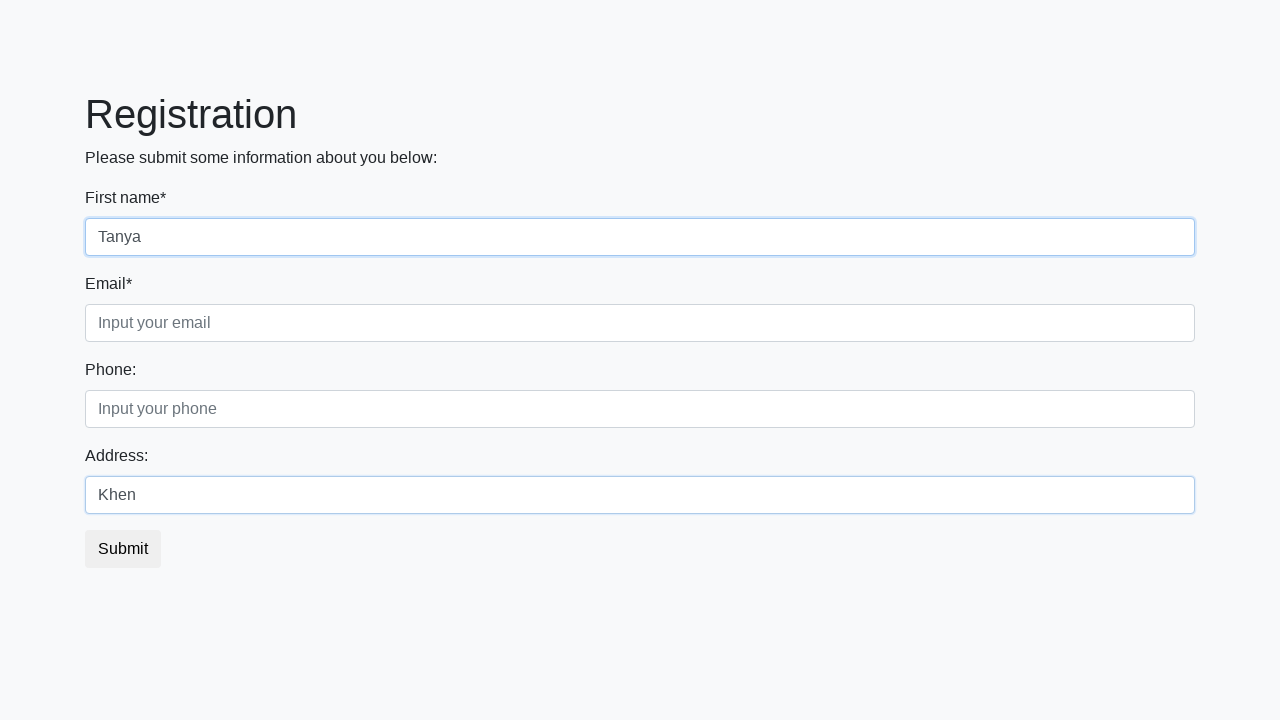

Filled email field with 't@gmail.com' on .form-control.third
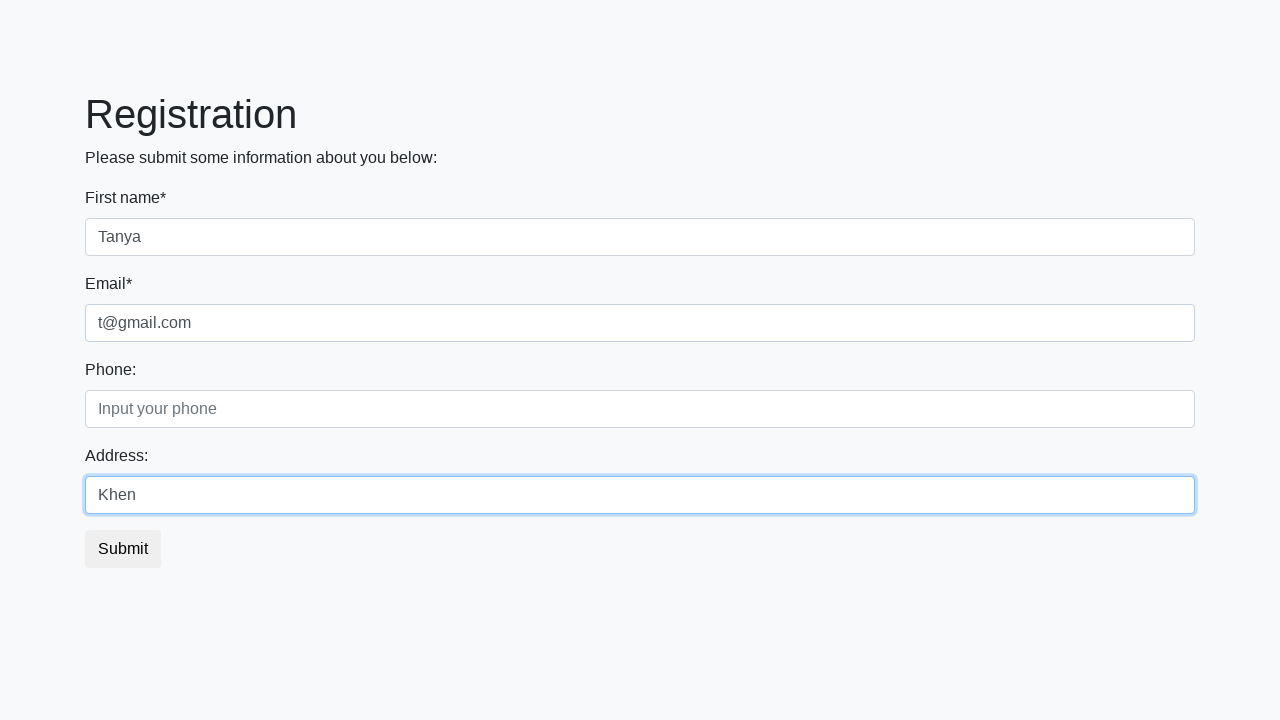

Clicked submit button to submit registration form at (123, 549) on .btn.btn-default
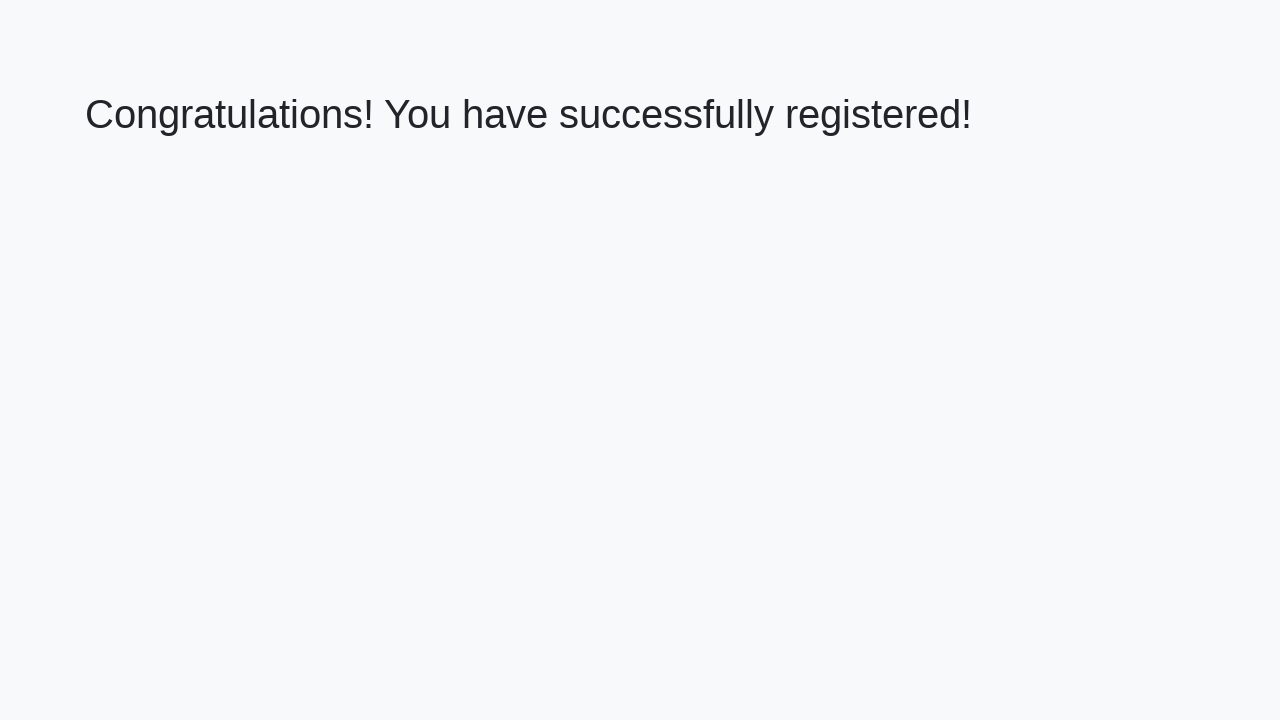

Success message heading loaded after form submission
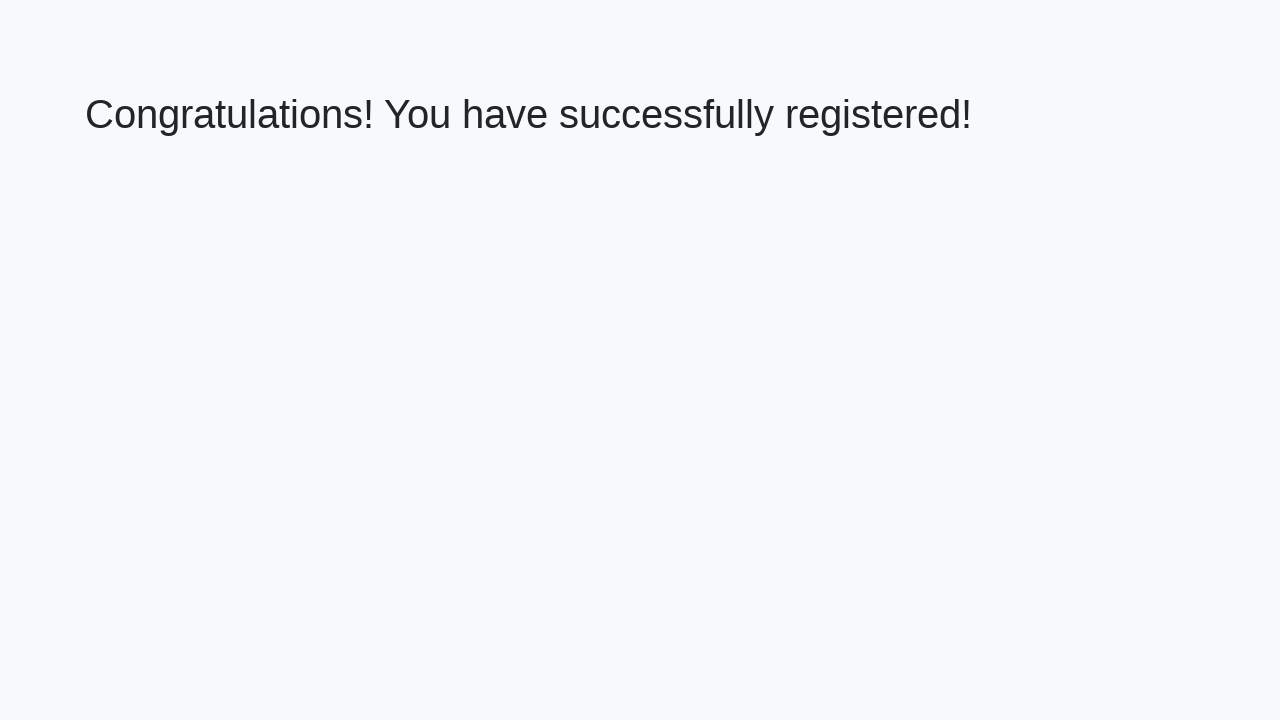

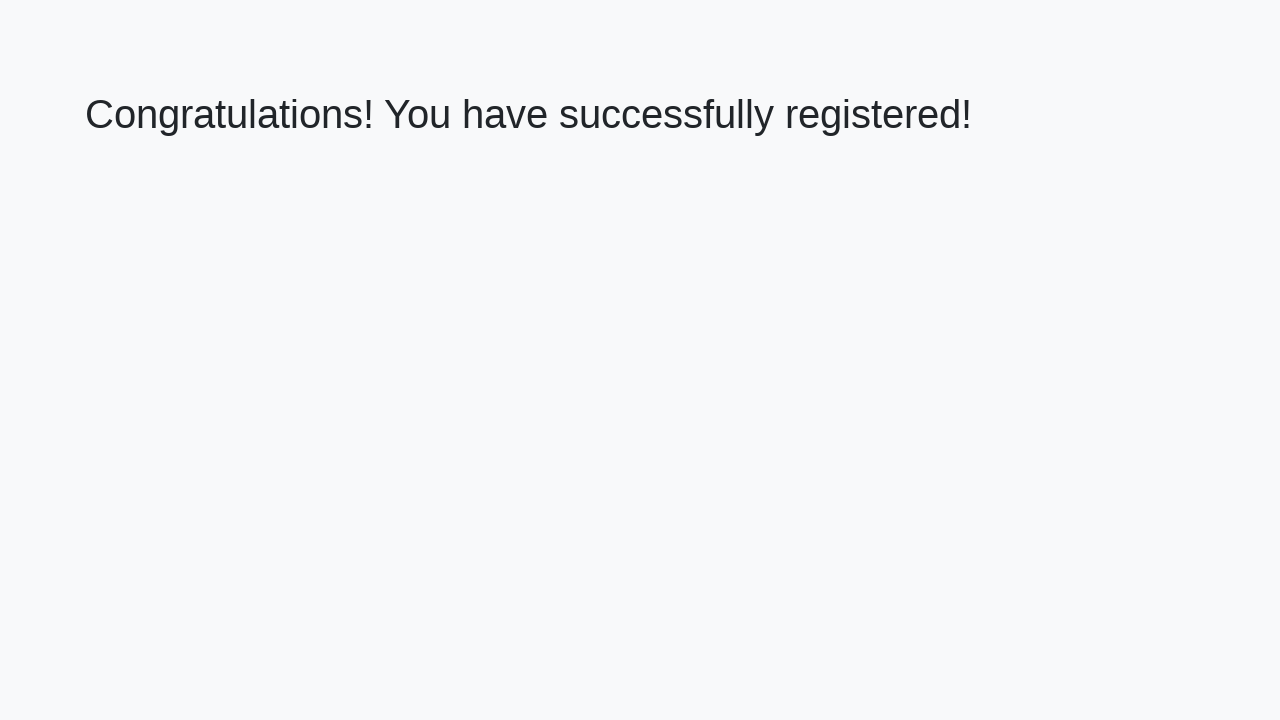